Fills out a text box form with personal information (name, email, addresses) and submits it, then verifies the submitted information is displayed correctly

Starting URL: https://demoqa.com/text-box

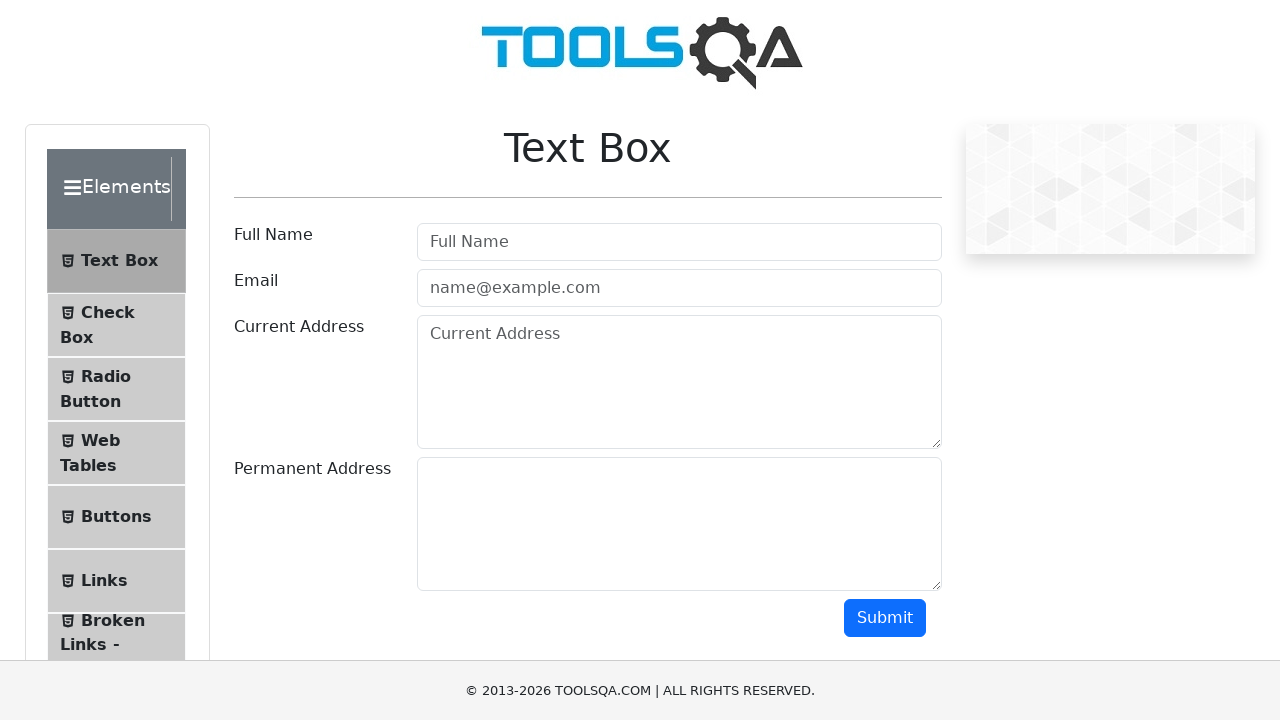

Filled full name field with 'John Doe' on #userName
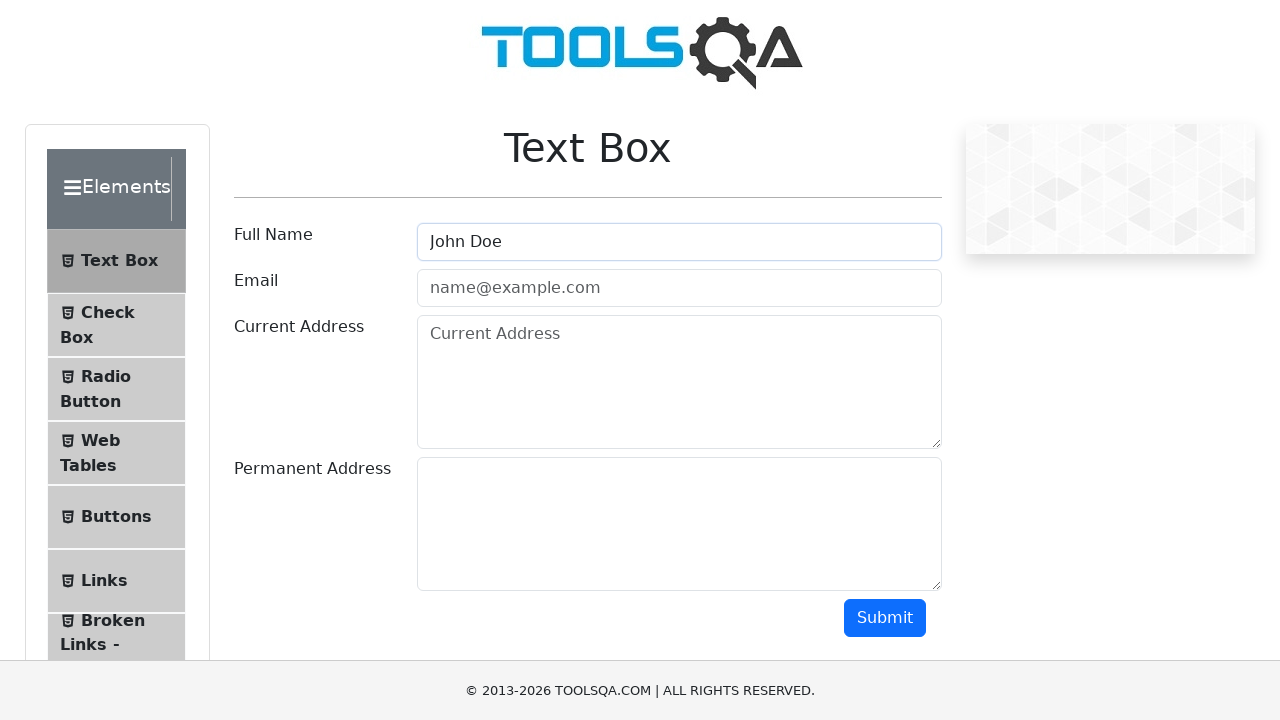

Filled email field with 'john@gmail.com' on #userEmail
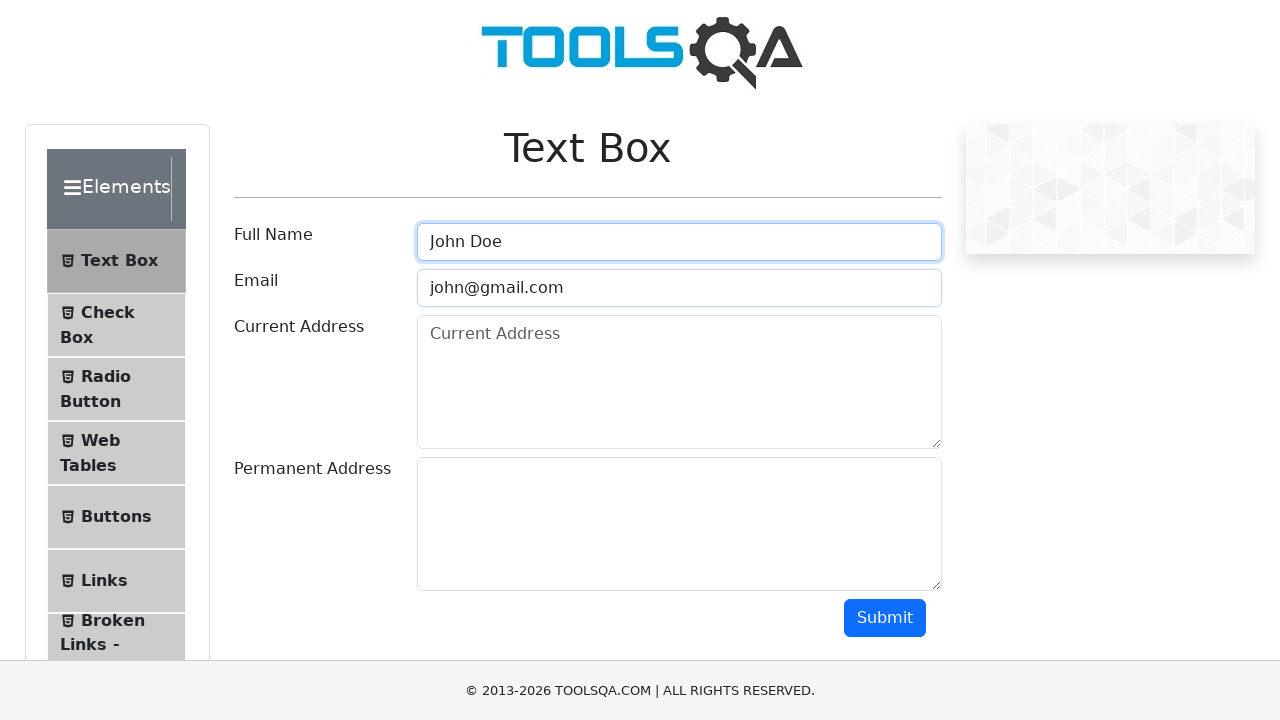

Filled current address field with 'Bishkek312' on #currentAddress
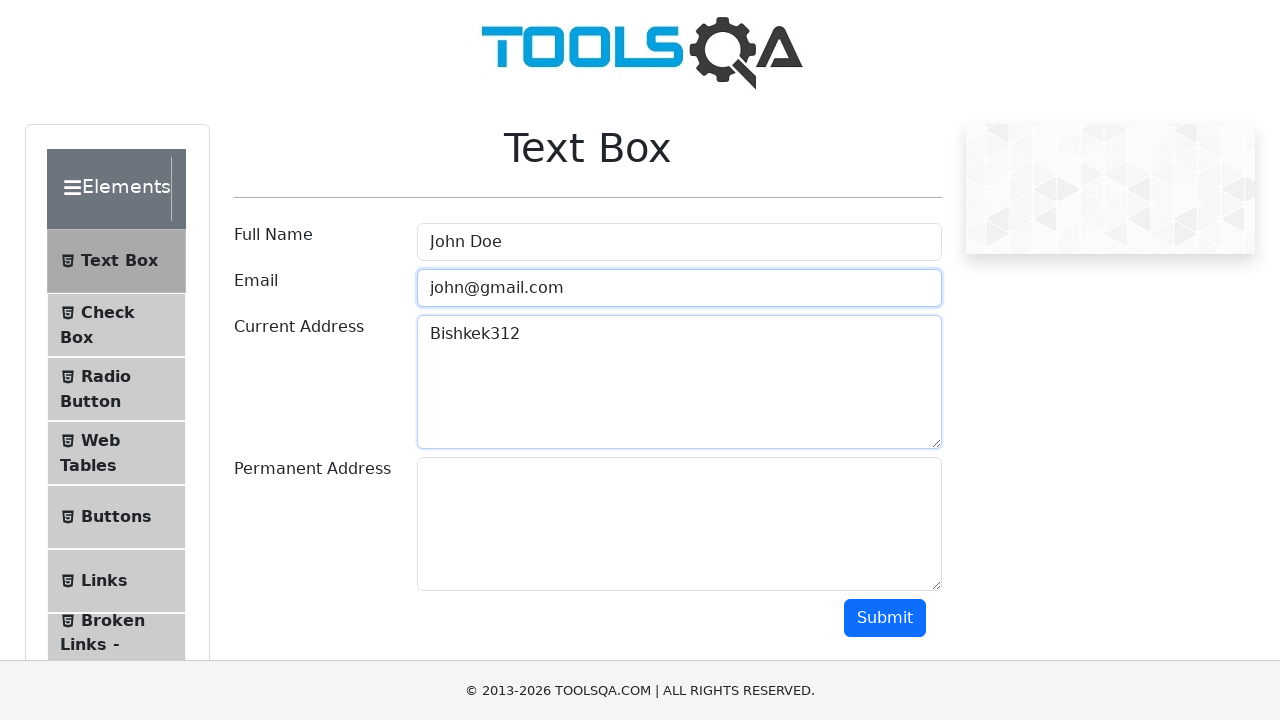

Filled permanent address field with 'Dubai' on #permanentAddress
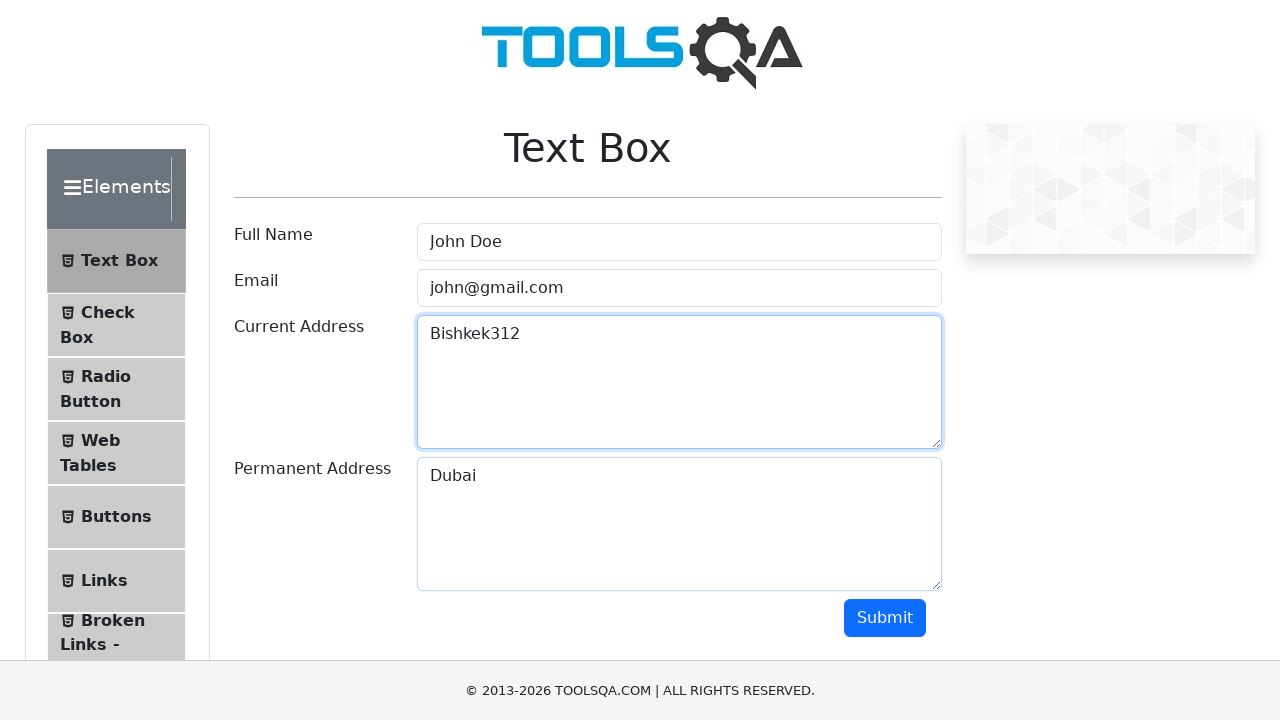

Scrolled to submit button
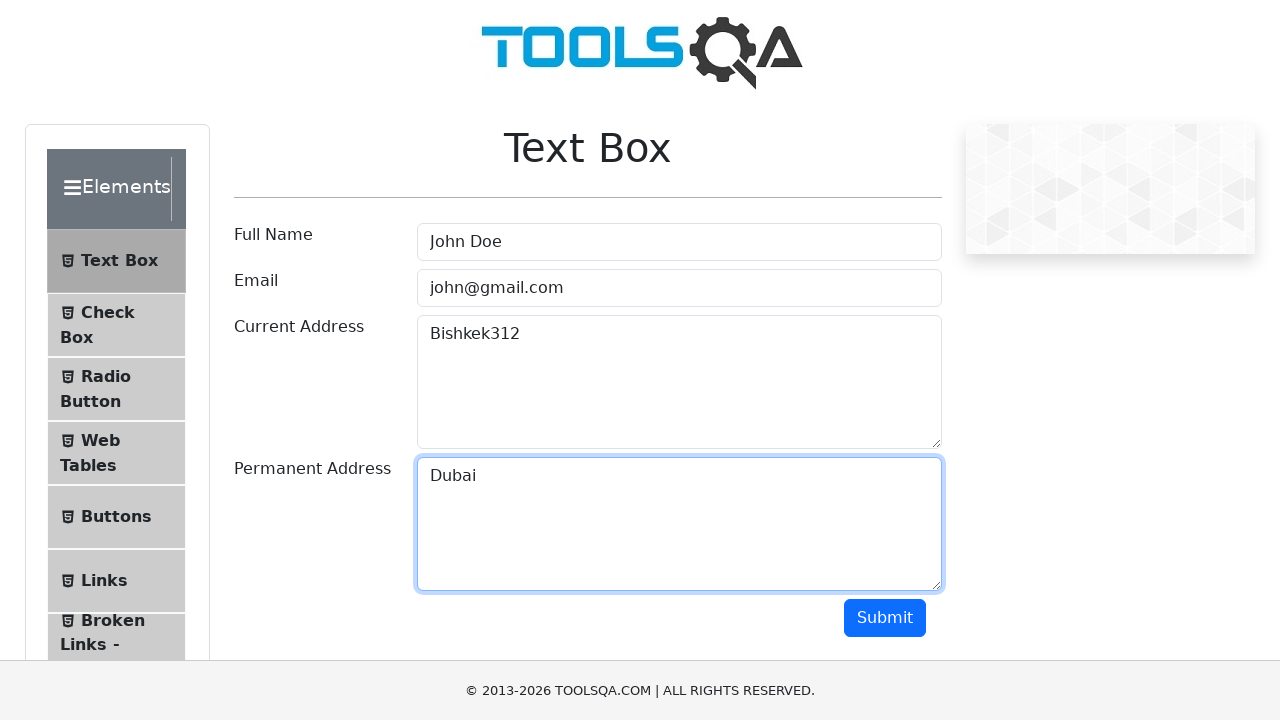

Clicked submit button to submit form at (885, 618) on #submit
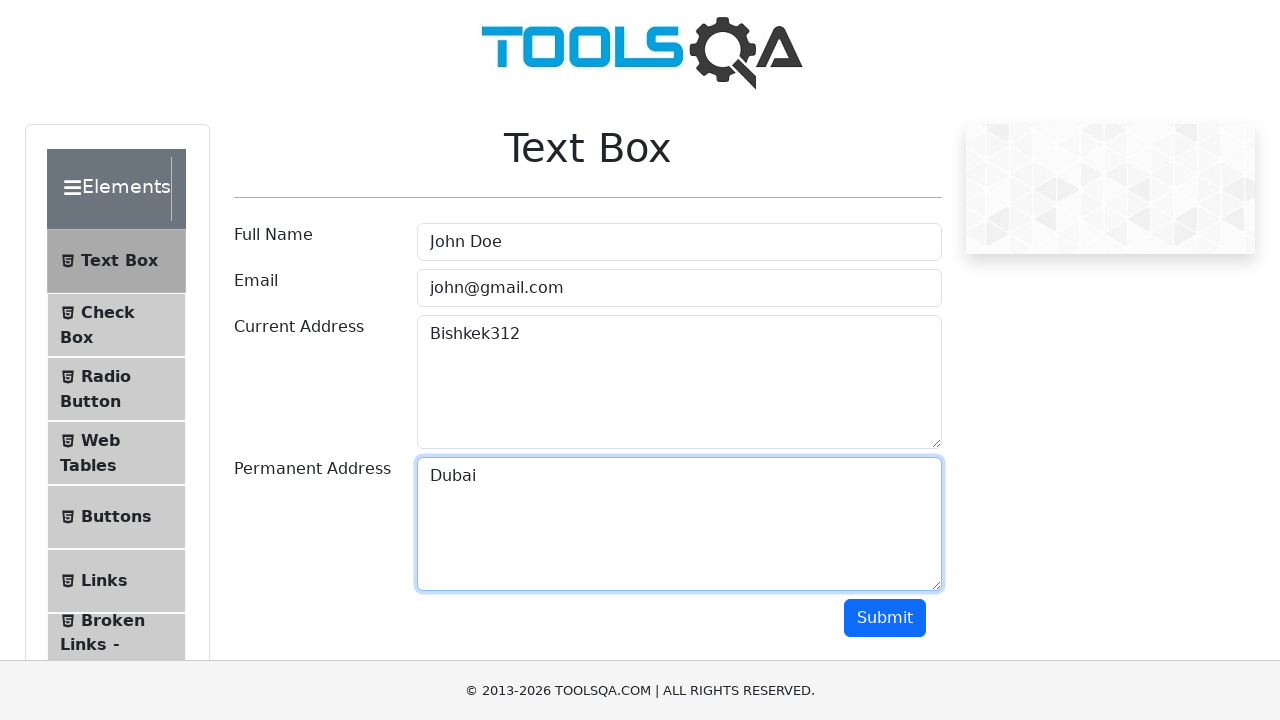

Waited for submitted form results to appear
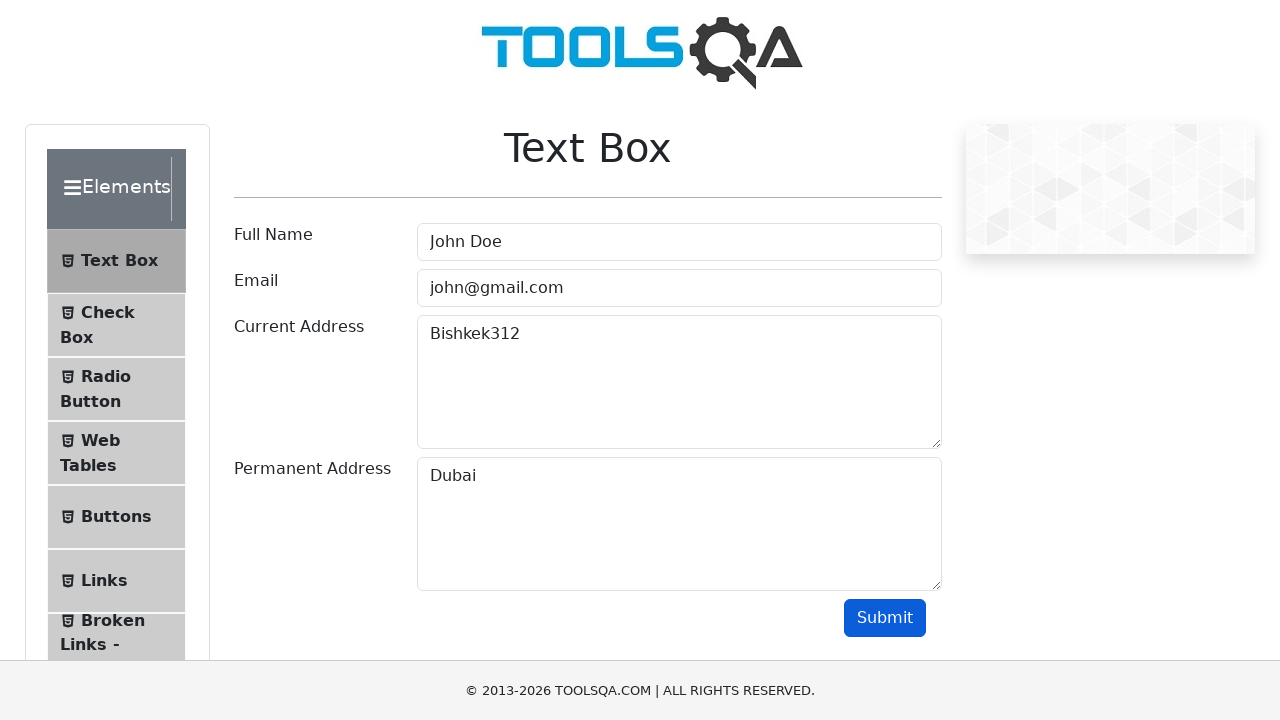

Verified that submitted name 'John Doe' is displayed correctly
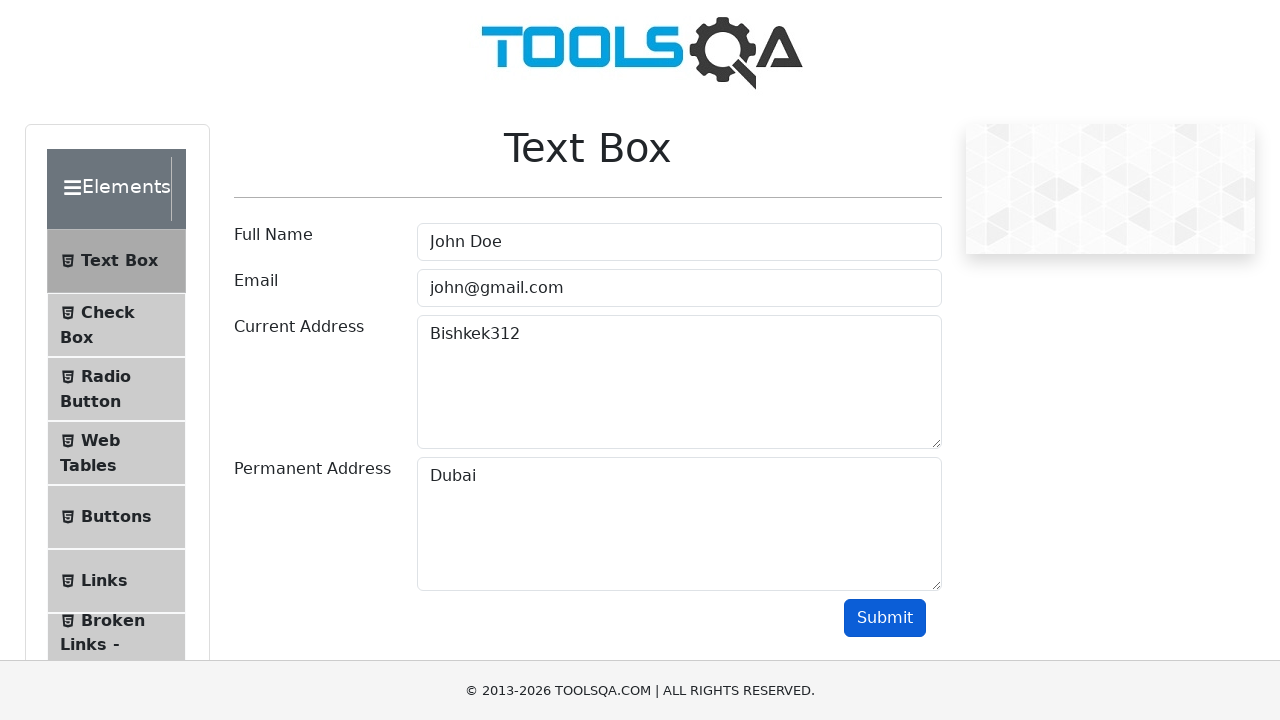

Verified that submitted email 'john@gmail.com' is displayed correctly
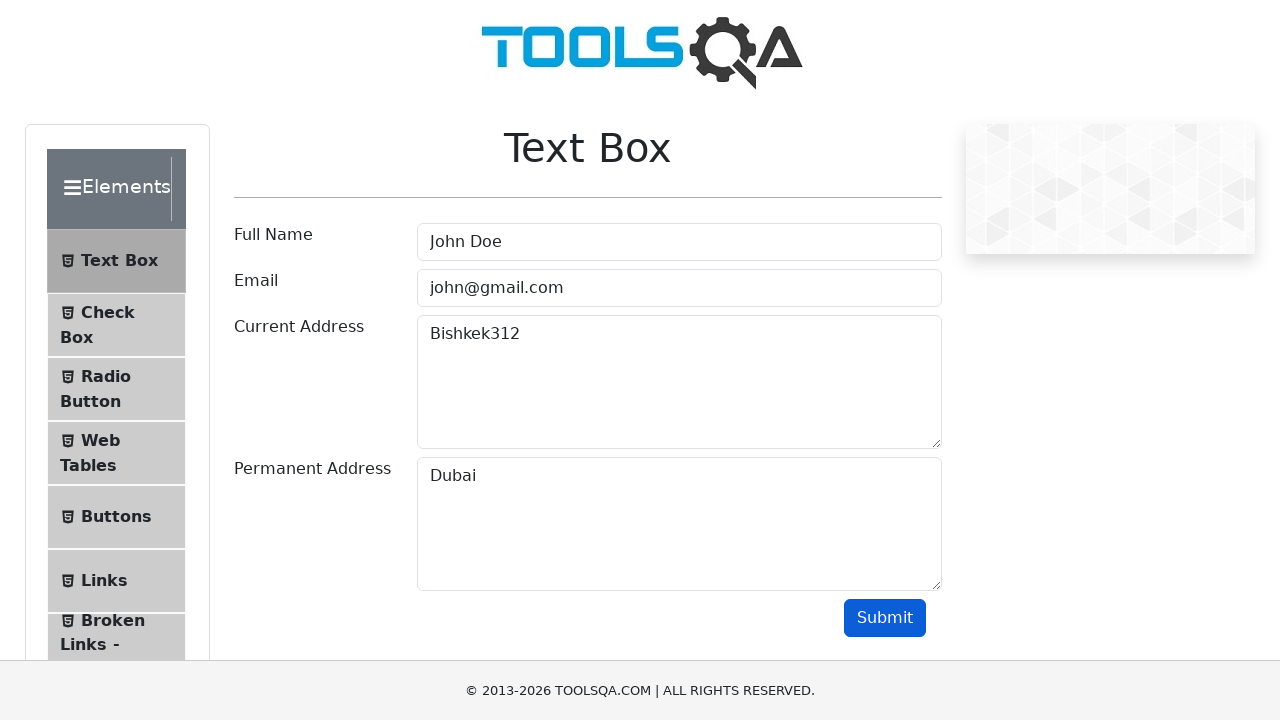

Verified that submitted current address 'Bishkek312' is displayed correctly
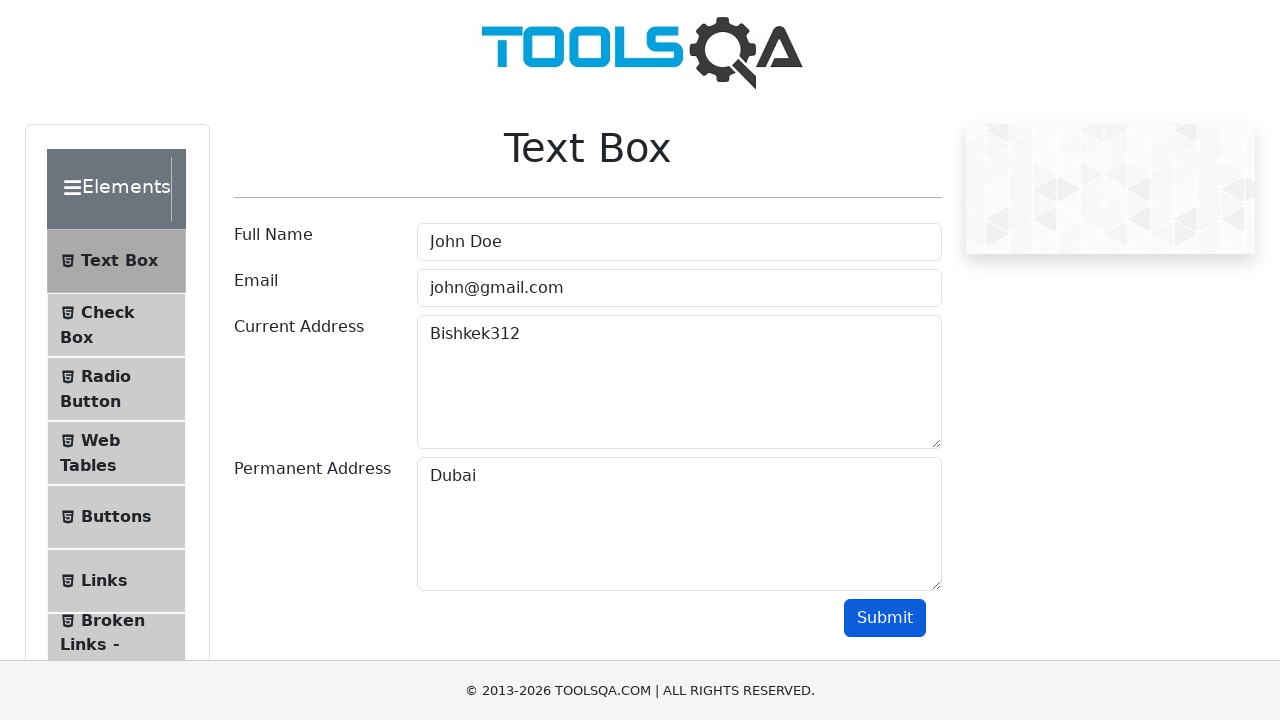

Verified that submitted permanent address 'Dubai' is displayed correctly
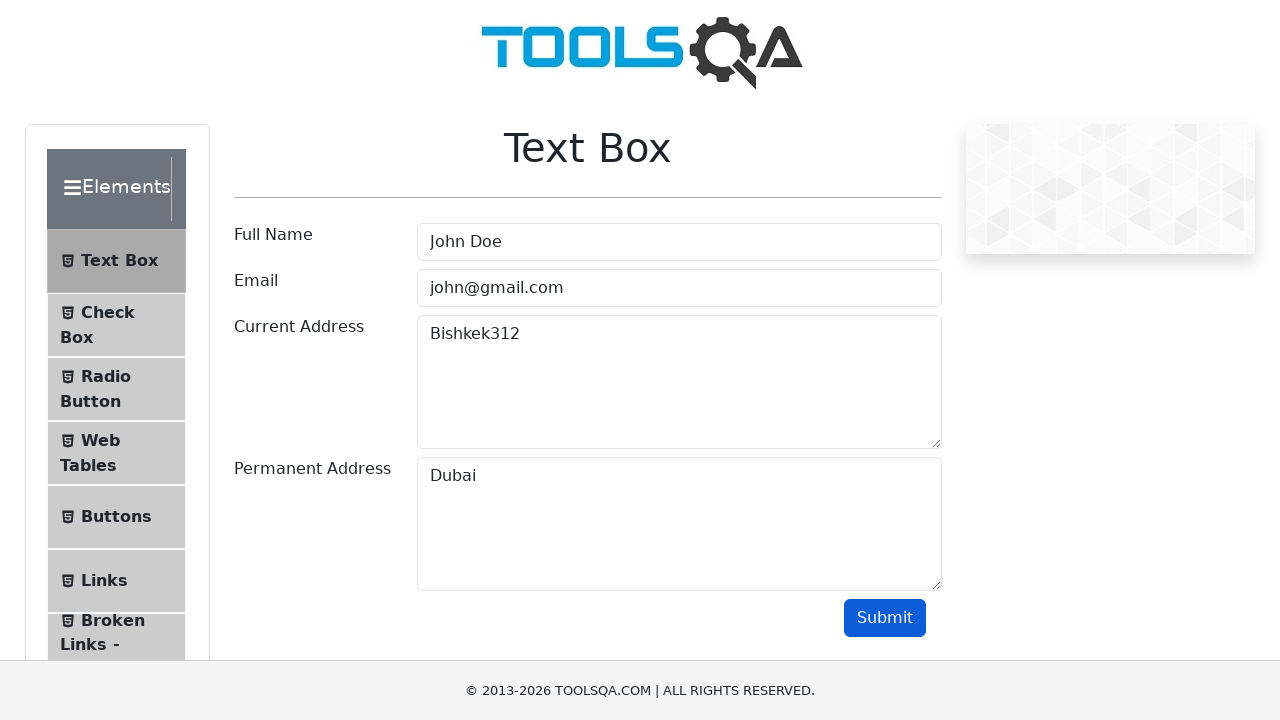

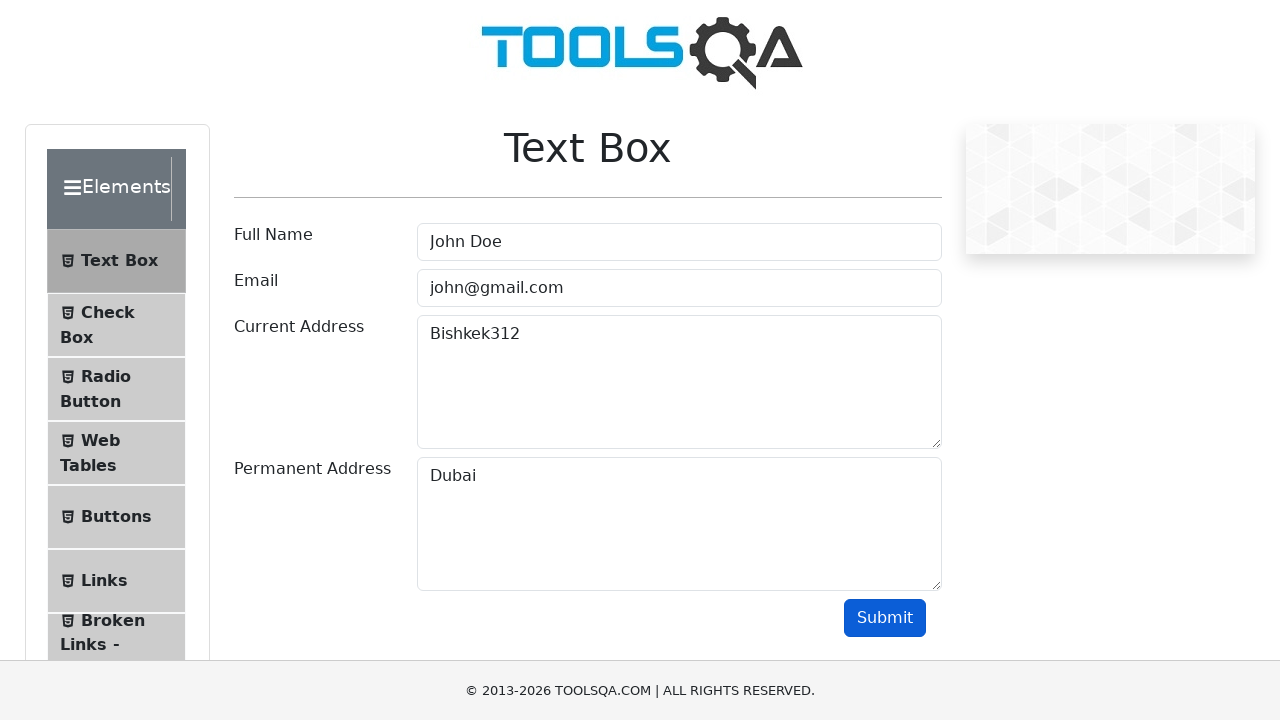